Tests keyboard interactions on a form by entering text in a name field, then using keyboard shortcuts to copy and paste the text to another field

Starting URL: https://testautomationpractice.blogspot.com/

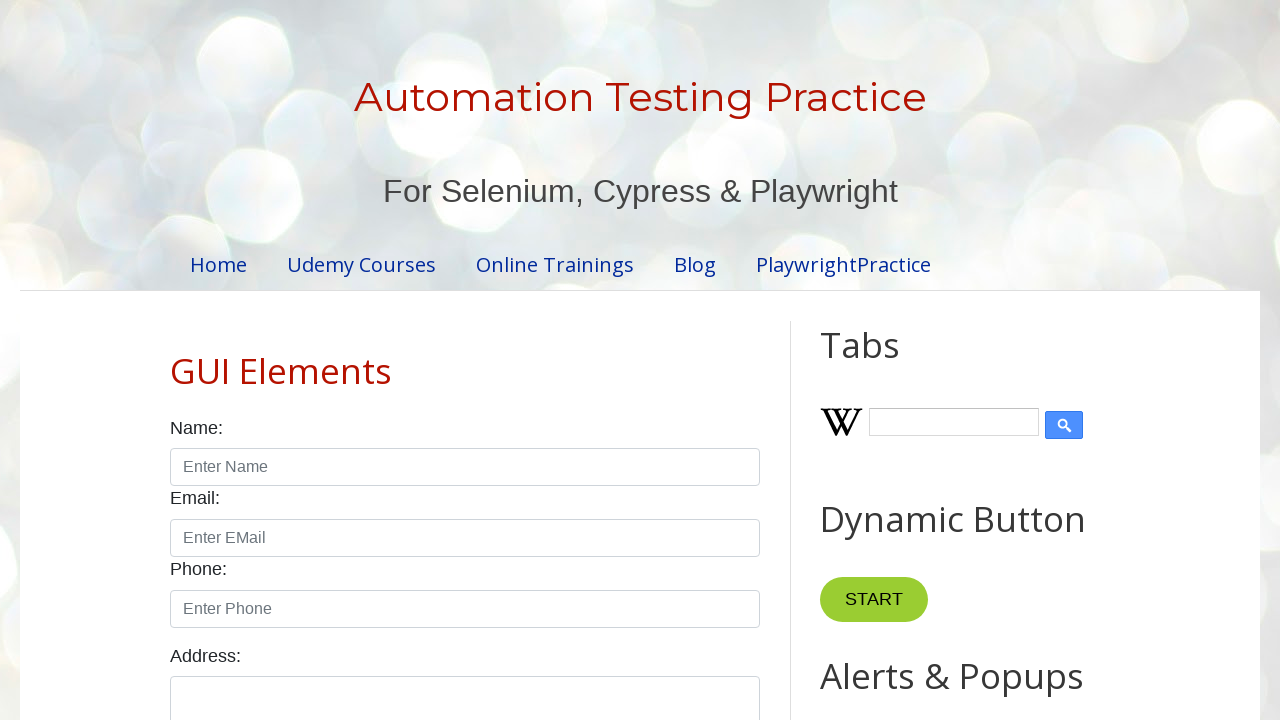

Filled name field with 'Amar R' on //input[@id='name']
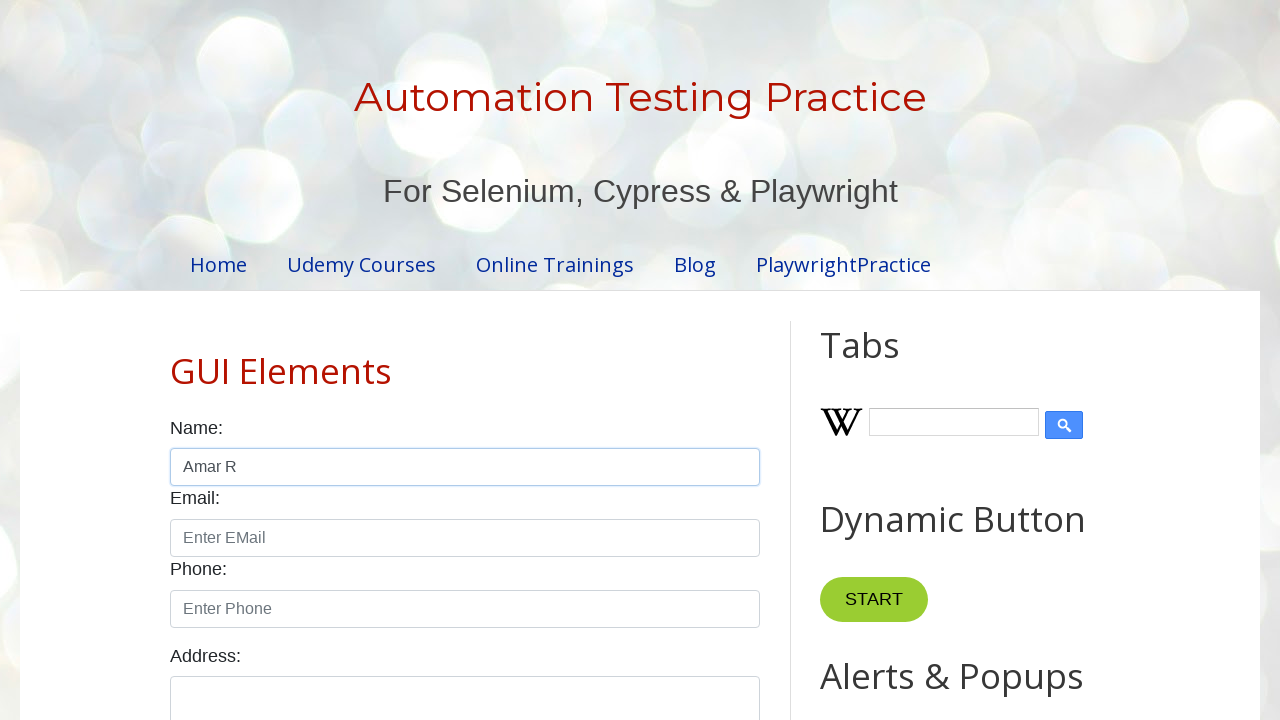

Selected all text in name field using Ctrl+A
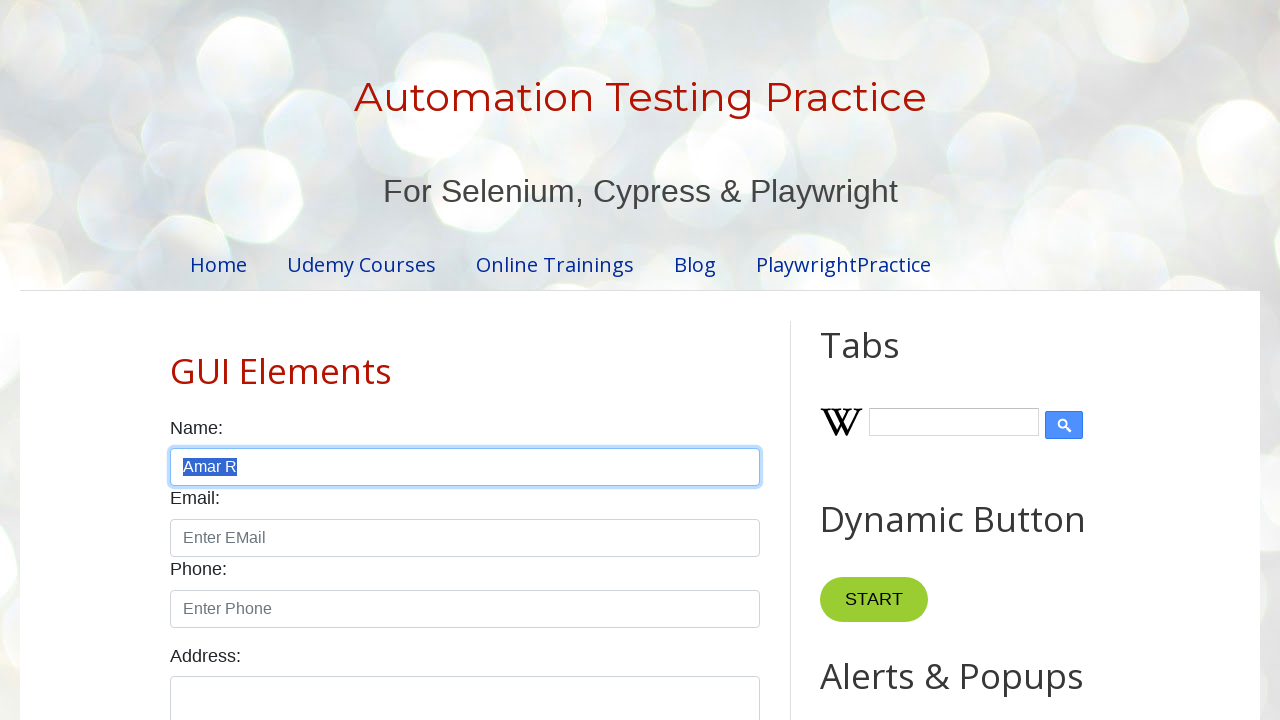

Copied selected text using Ctrl+C
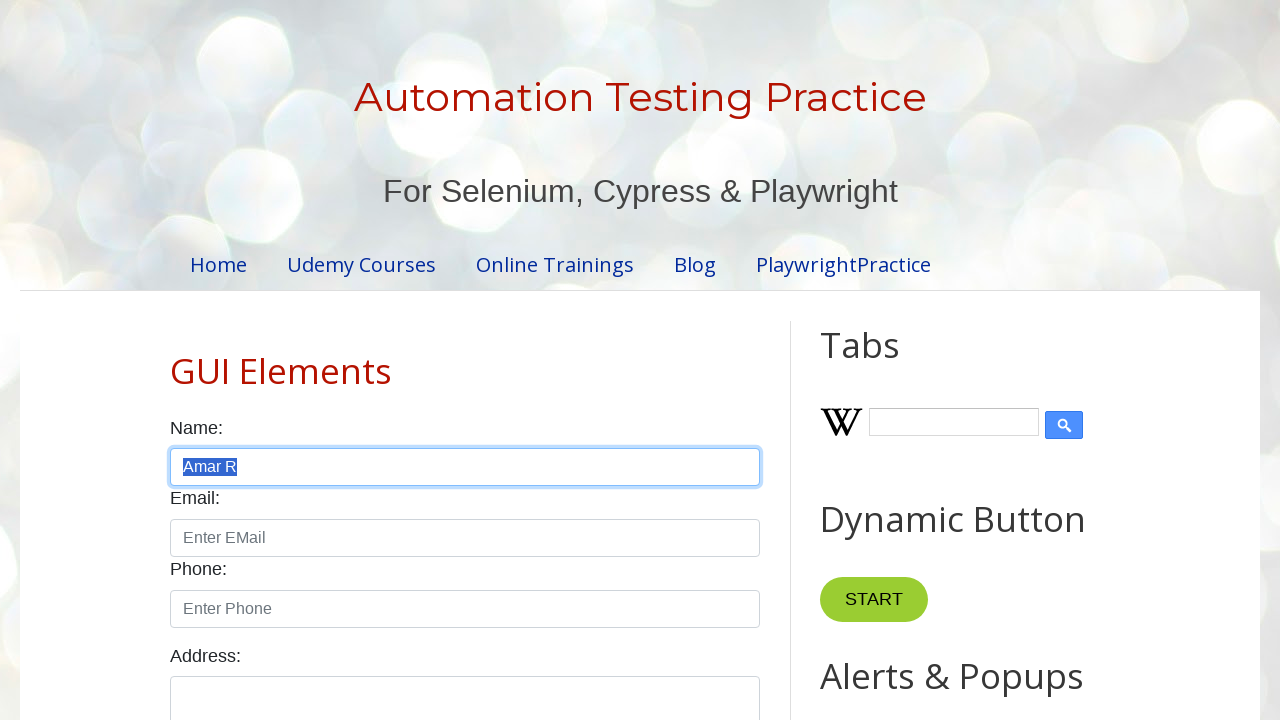

Moved to next field using Tab key
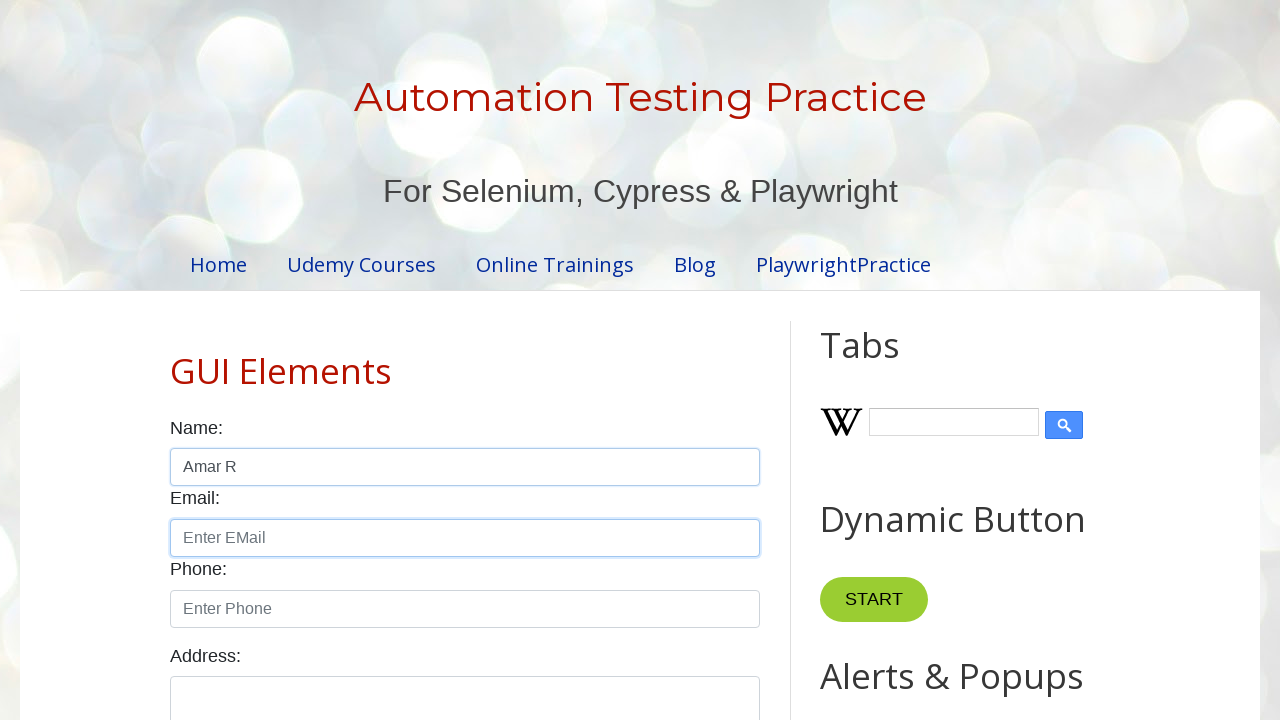

Pasted text into next field using Ctrl+V
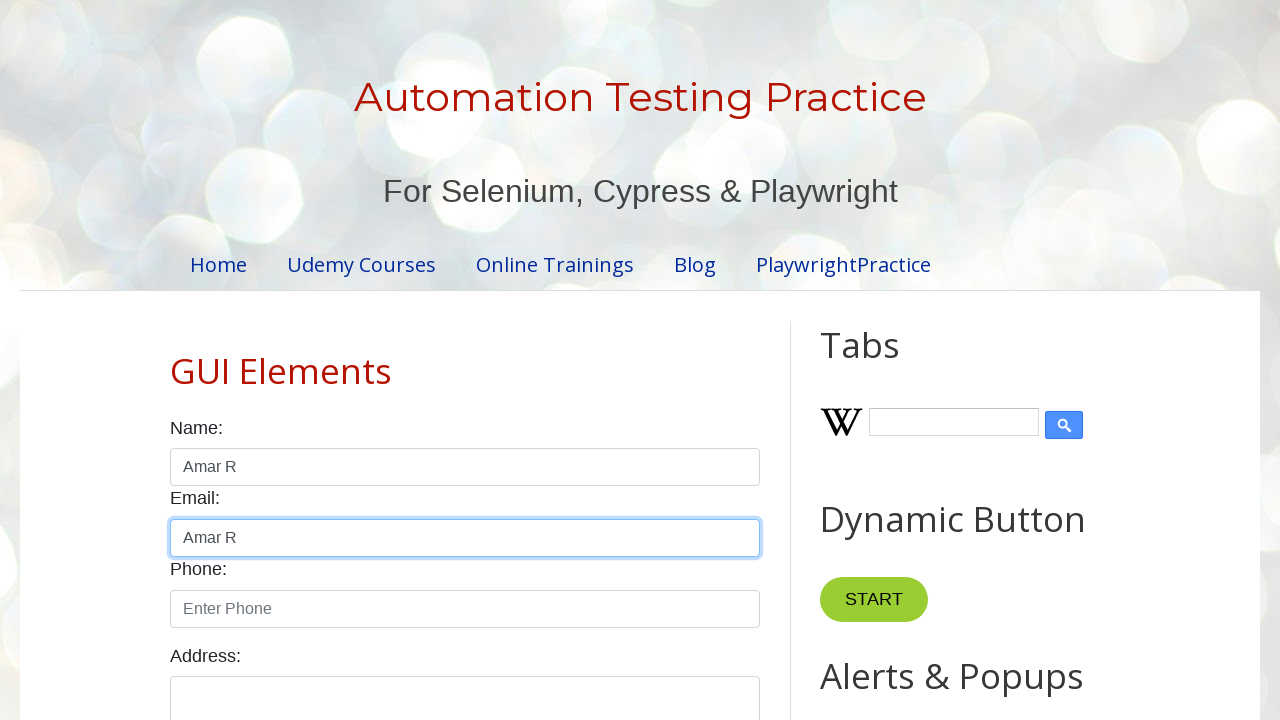

Opened developer tools using Ctrl+Shift+I
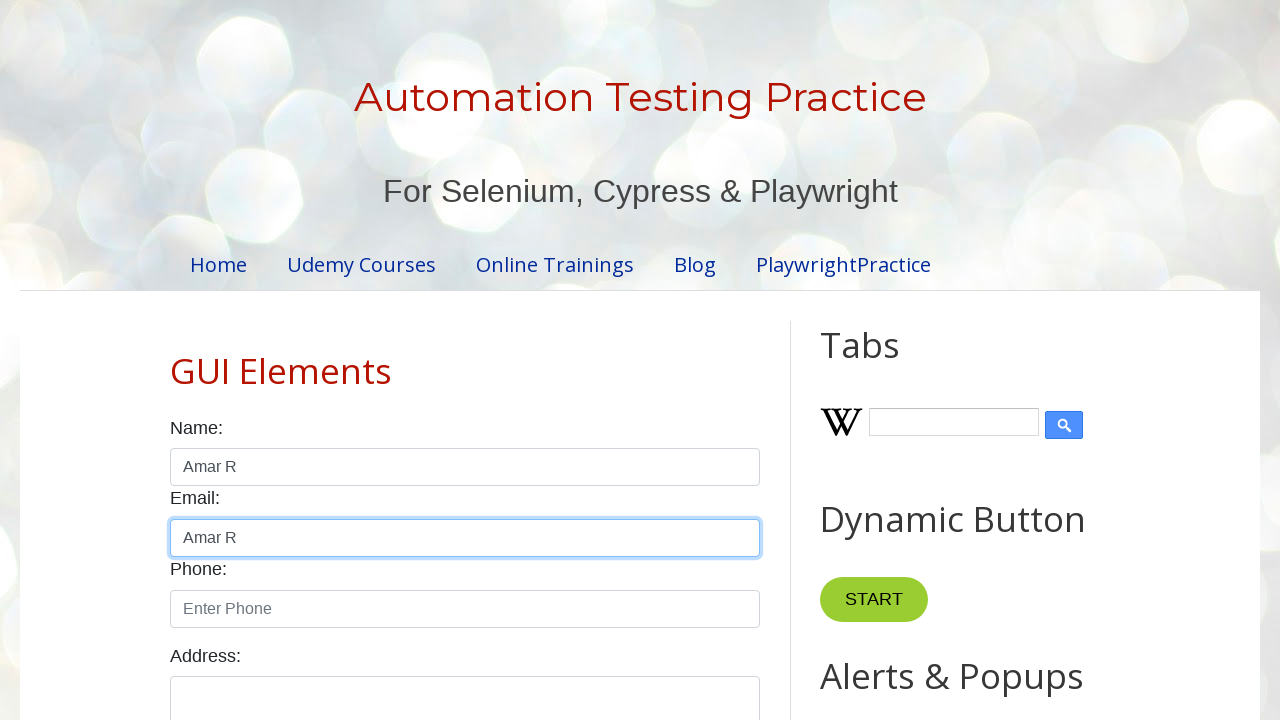

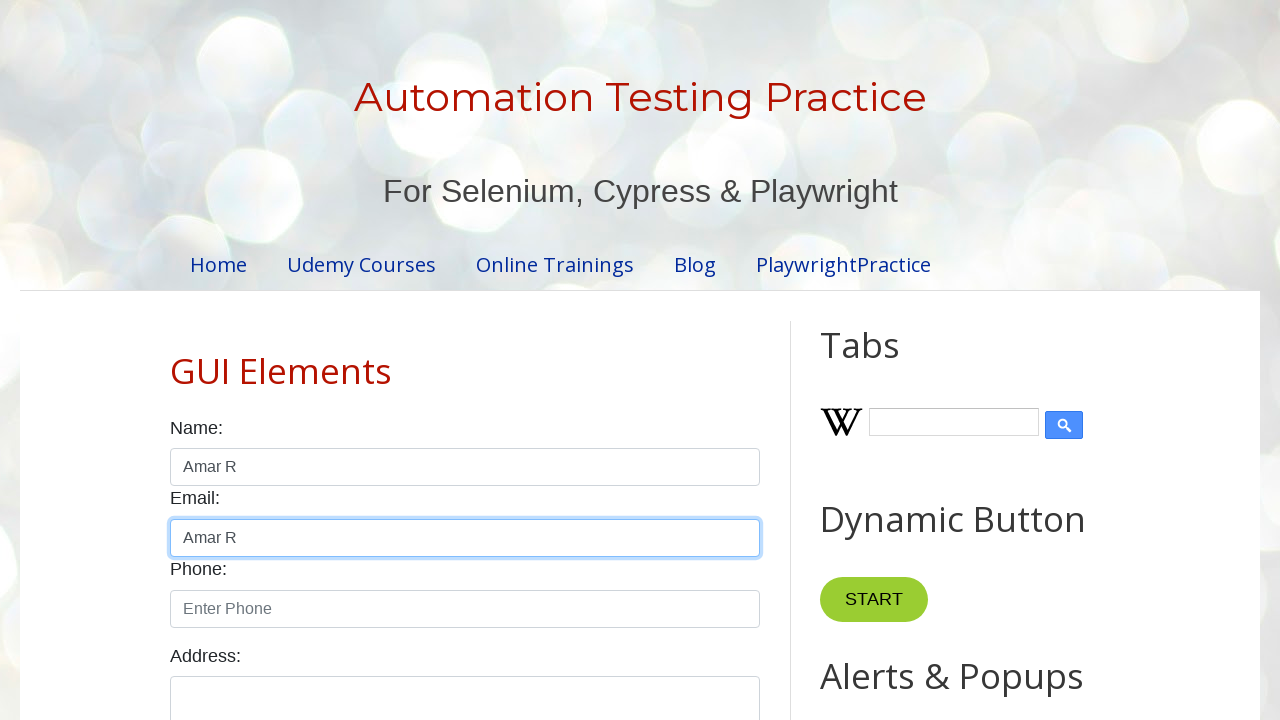